Tests window/tab switching functionality by clicking a link that opens in a new tab and verifying the new tab's title

Starting URL: https://rahulshettyacademy.com/AutomationPractice/

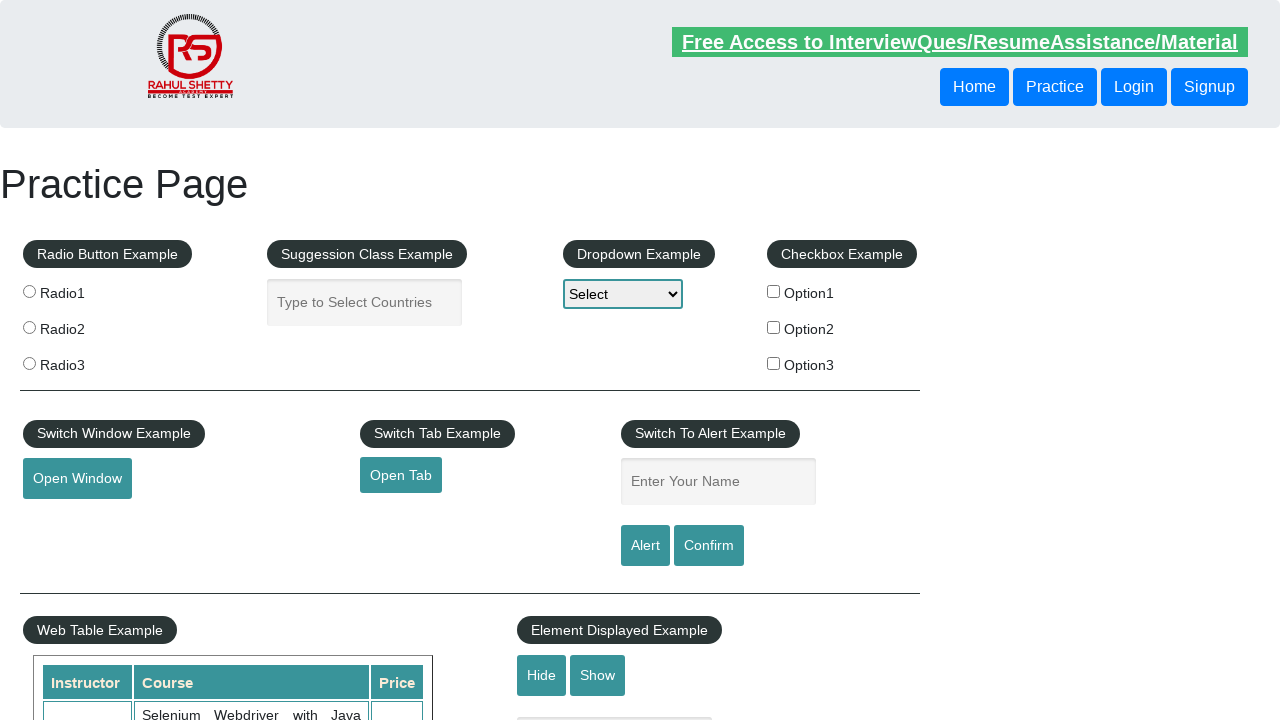

Clicked 'Open Tab' link and captured new tab at (401, 475) on a#opentab
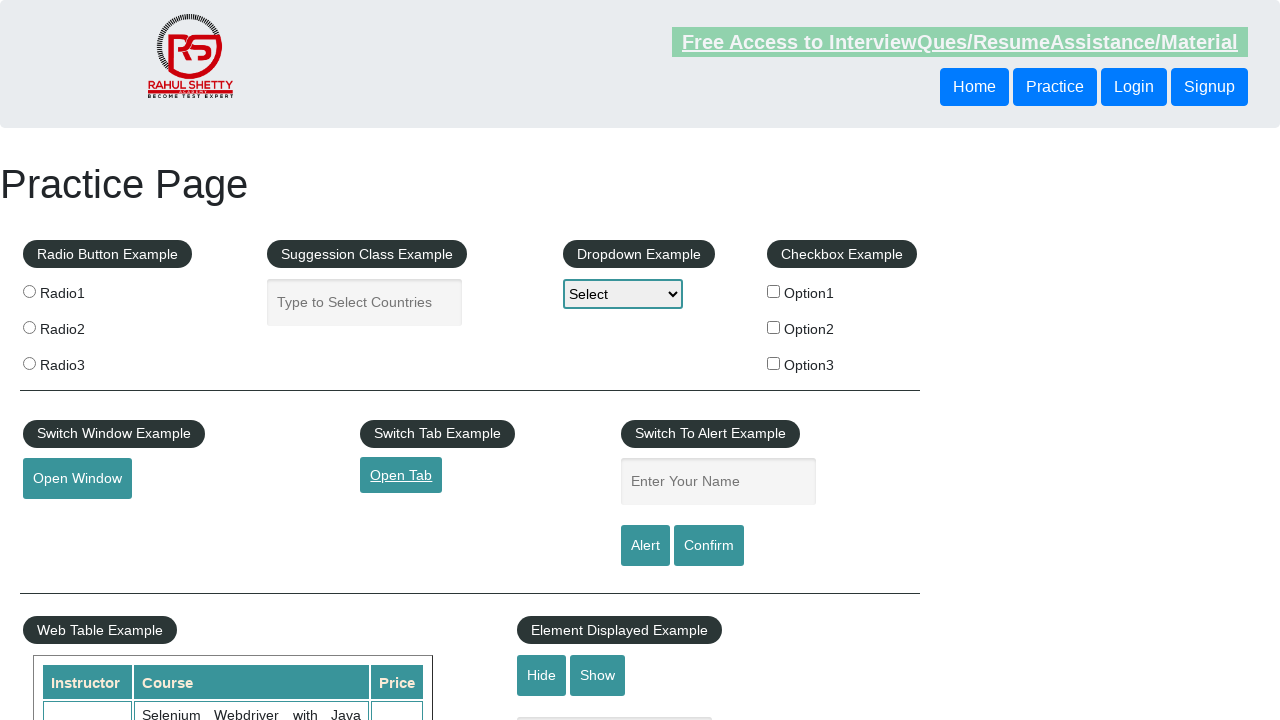

New tab loaded completely
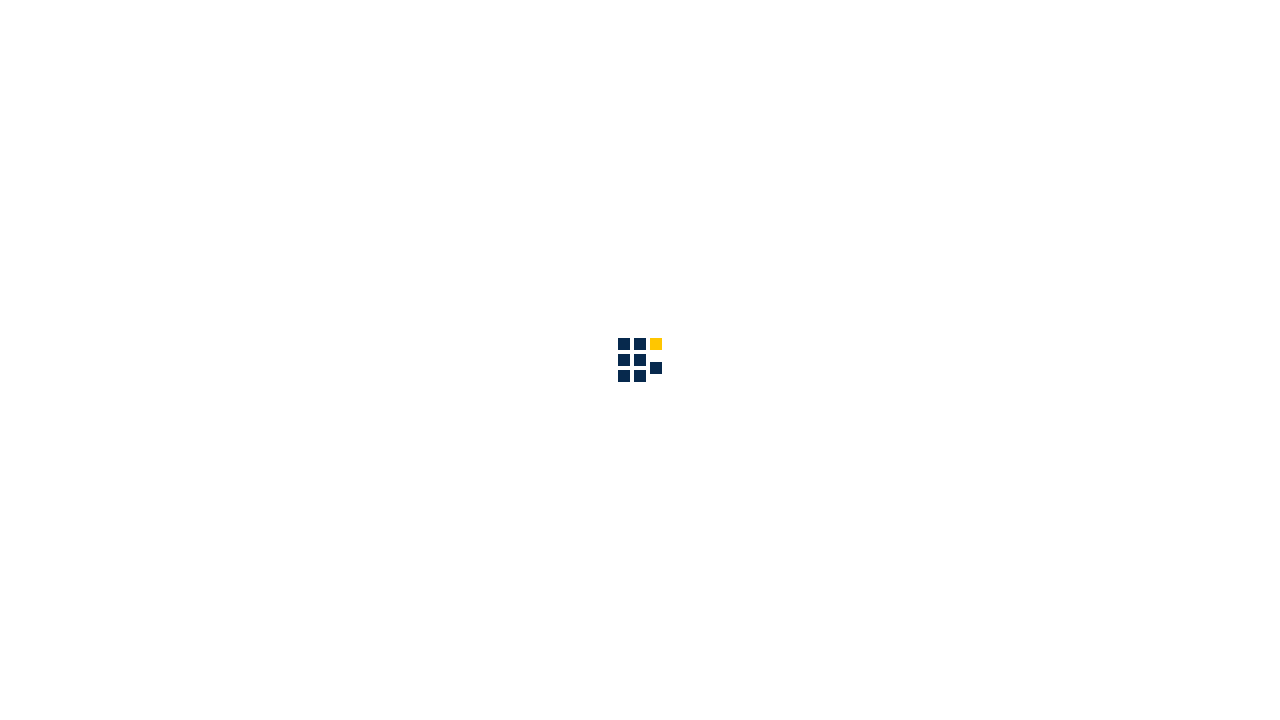

Verified new tab title contains 'QAClick Academy'
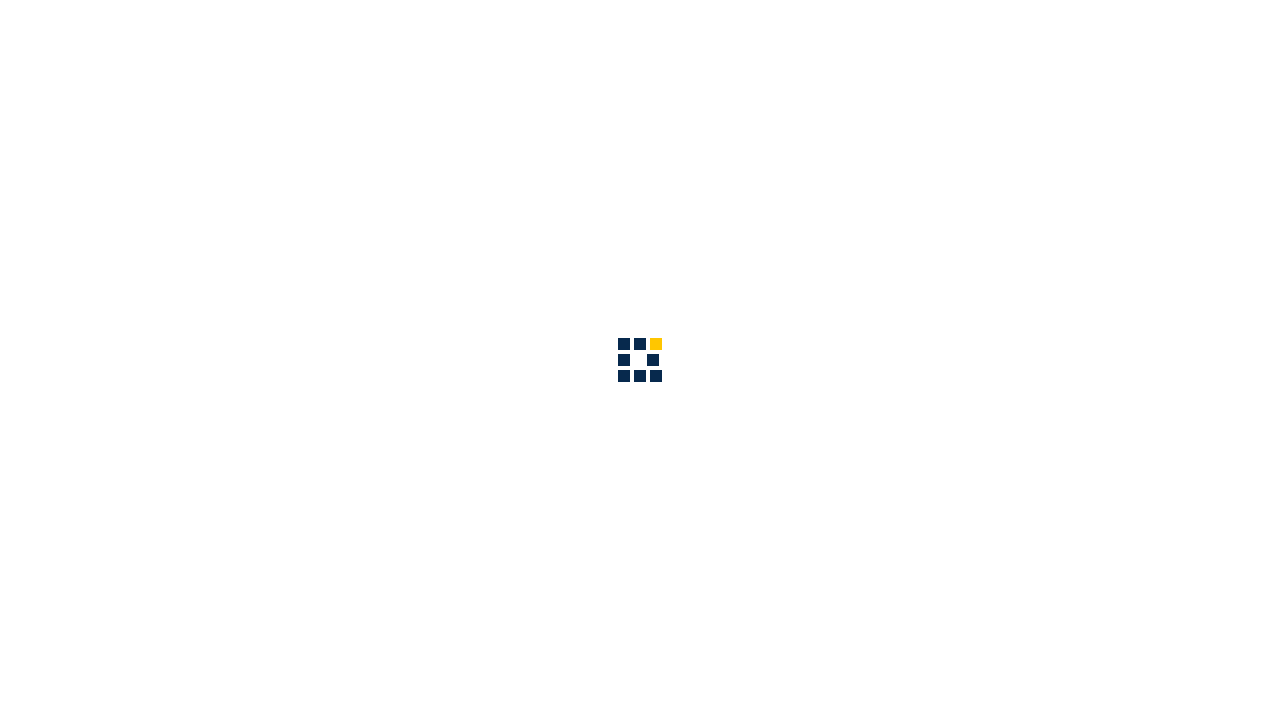

Closed the new tab
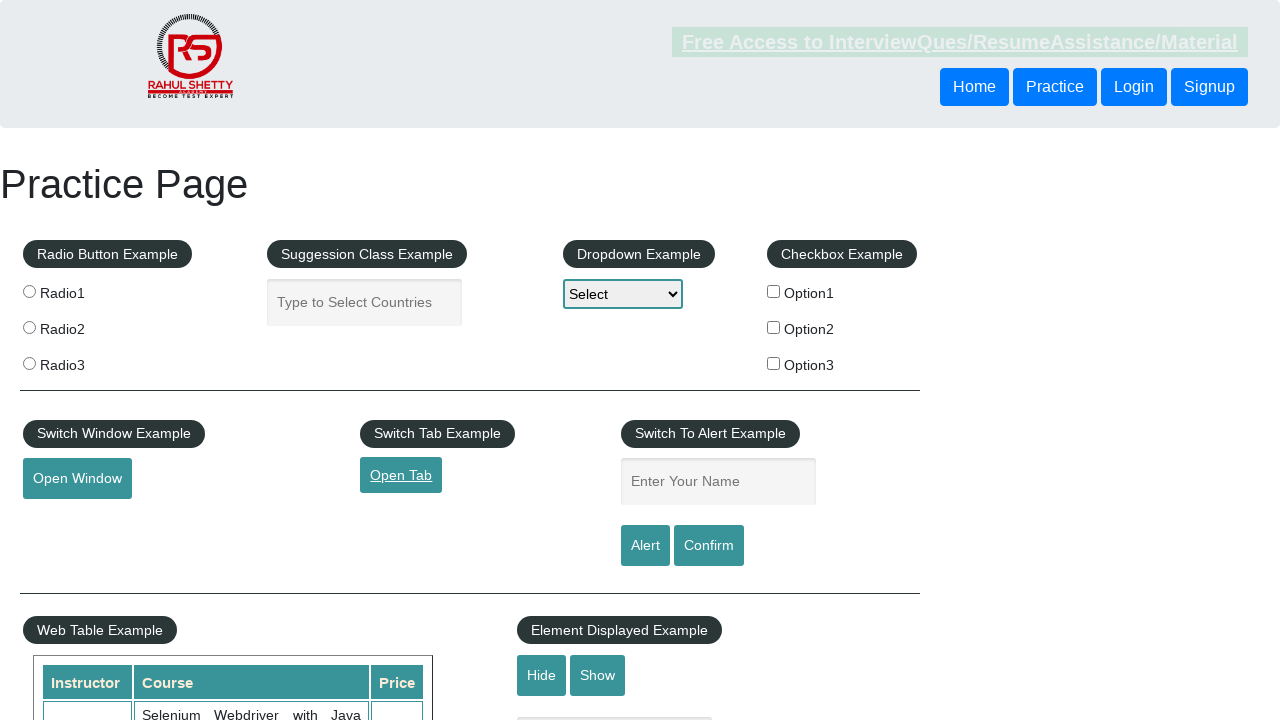

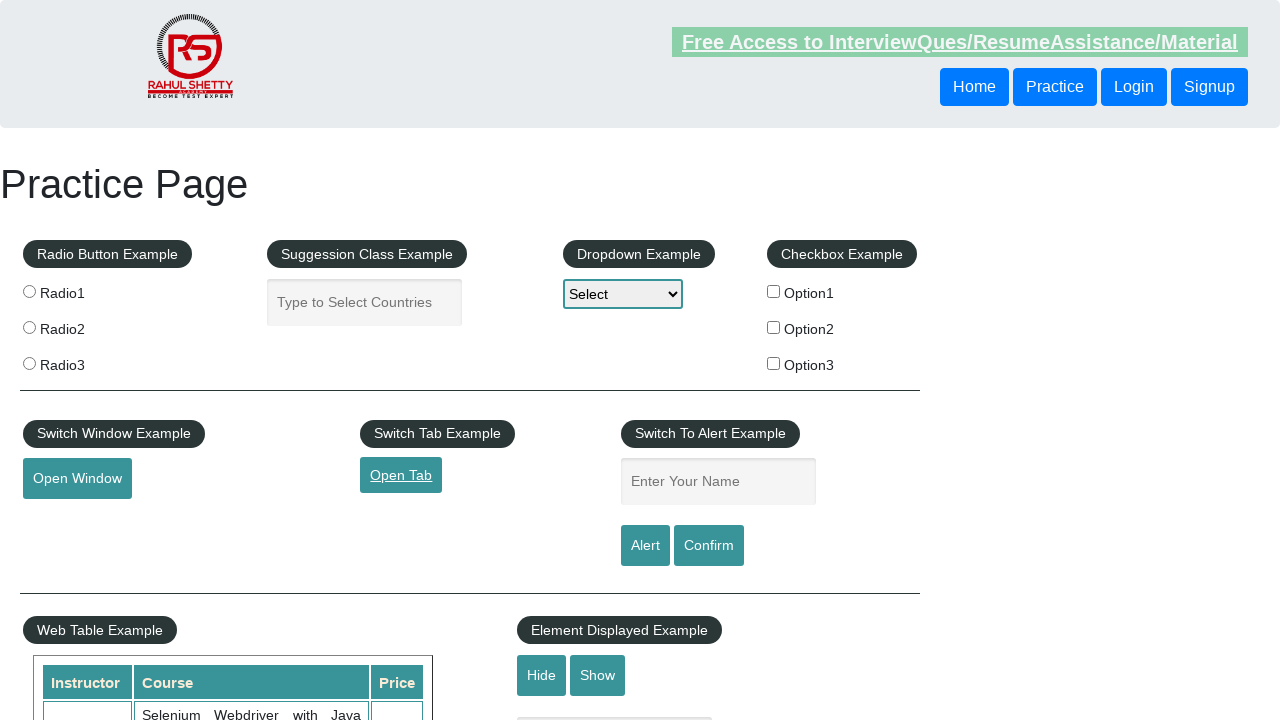